Tests modal dialog functionality by clicking to open a small modal and then closing it by clicking a button within the modal

Starting URL: https://www.tutorialspoint.com/selenium/practice/modal-dialogs.php

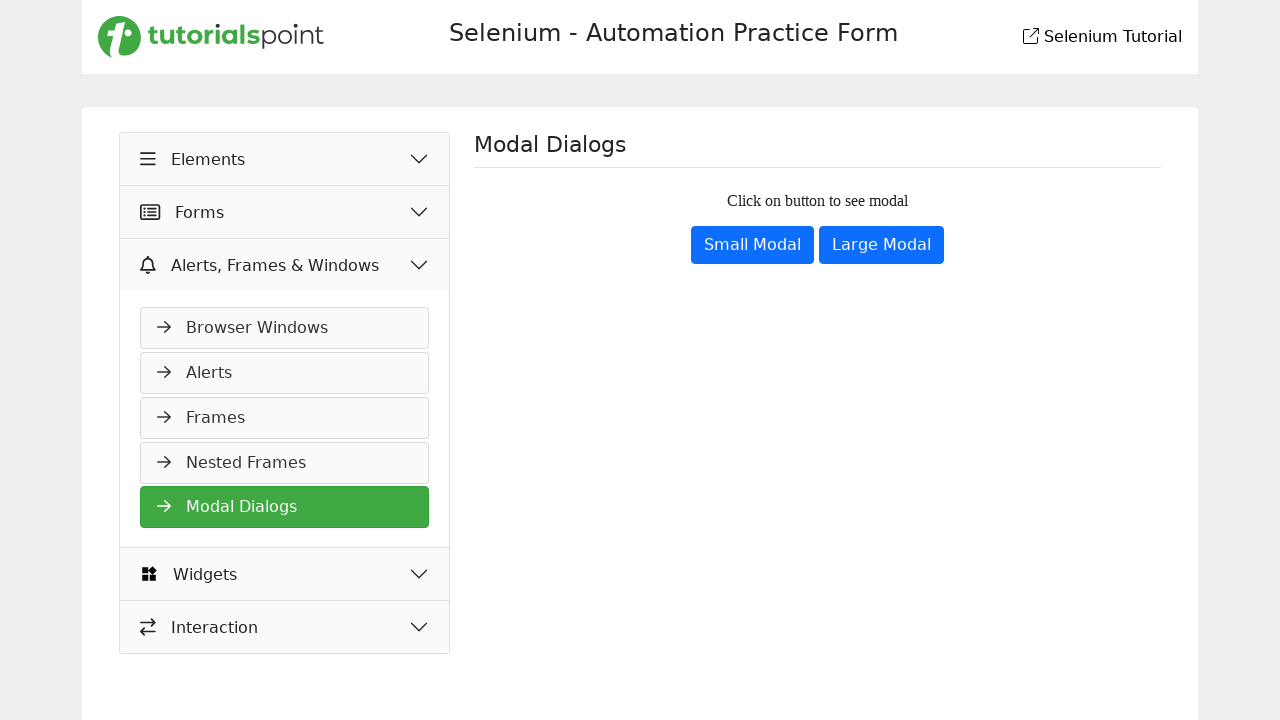

Clicked on Modal Dialogs link at (285, 507) on xpath=//a[contains(text(), 'Modal Dialogs')]
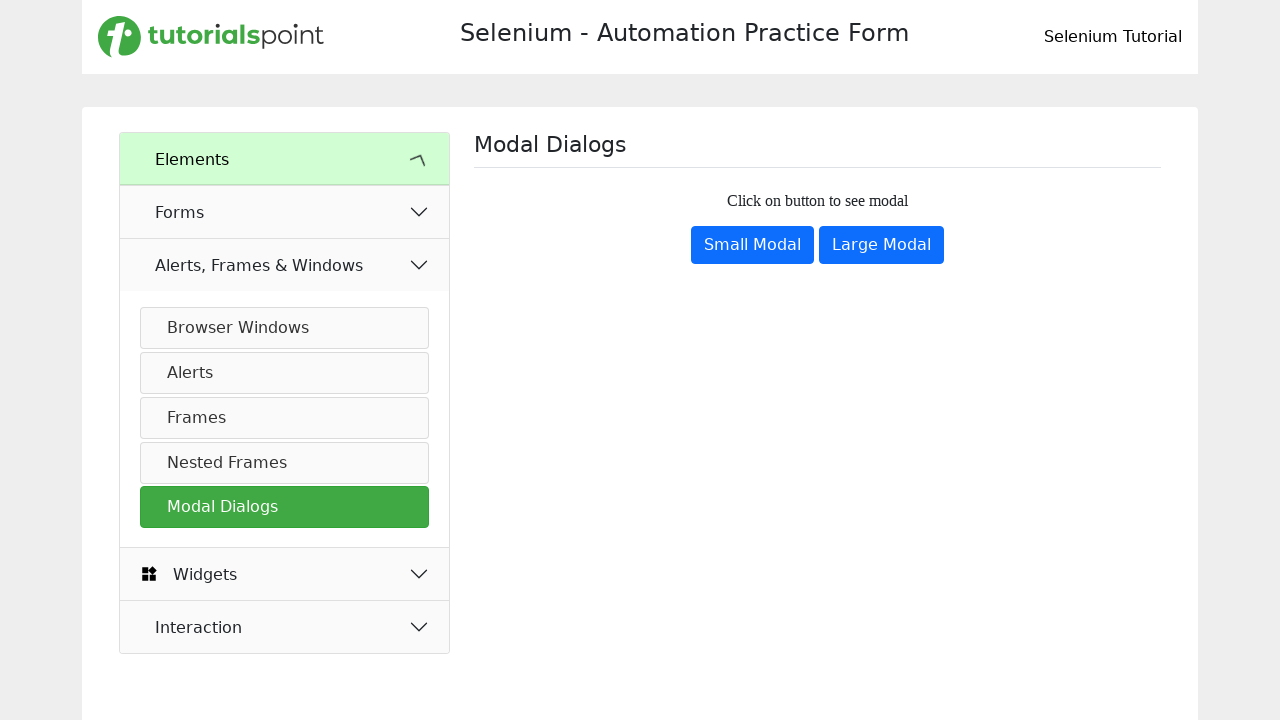

Clicked on Small Modal button to open the modal at (753, 245) on xpath=//button[.='Small Modal']
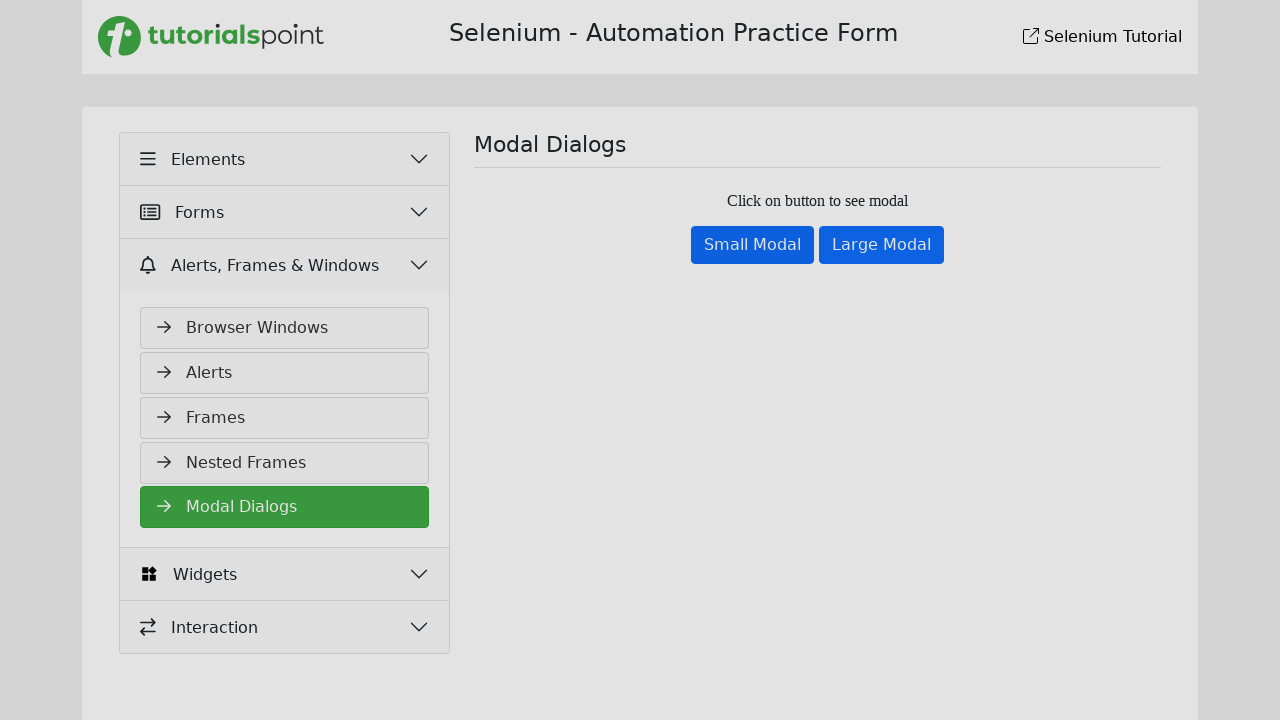

Modal dialog appeared and became visible
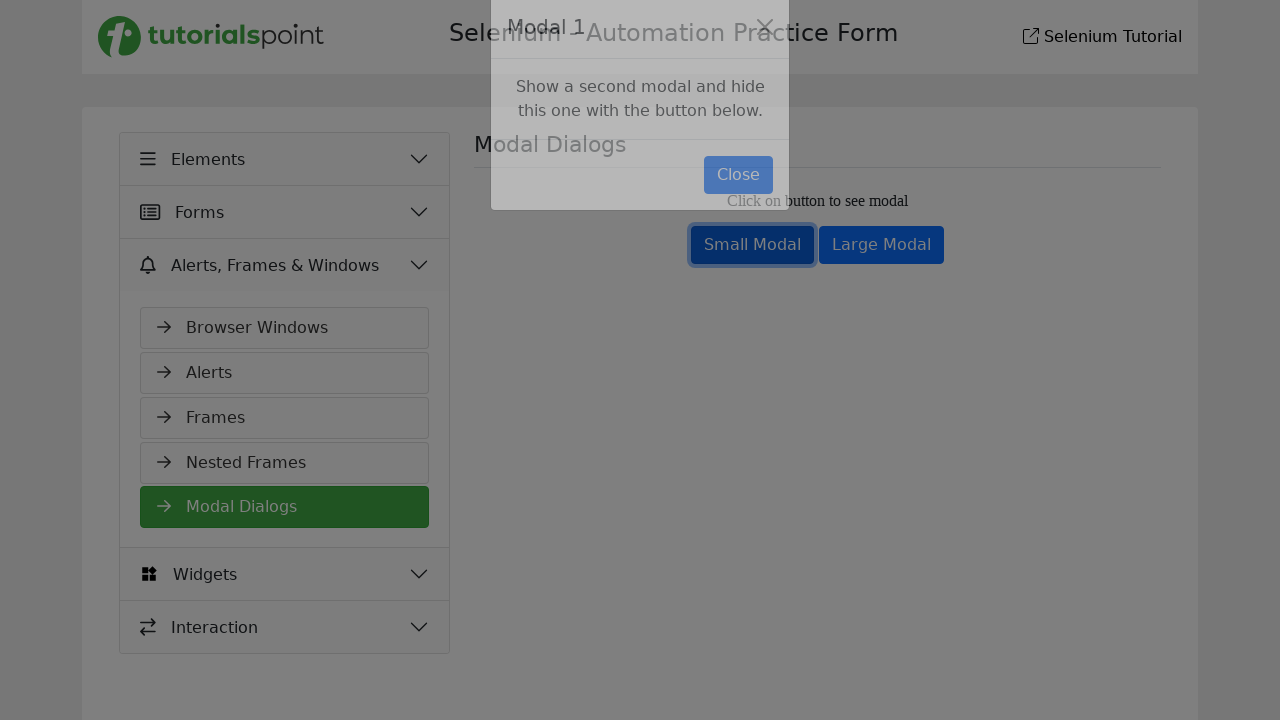

Clicked the primary button to close the modal at (738, 208) on xpath=(//button[@class='btn btn-primary'])[3]
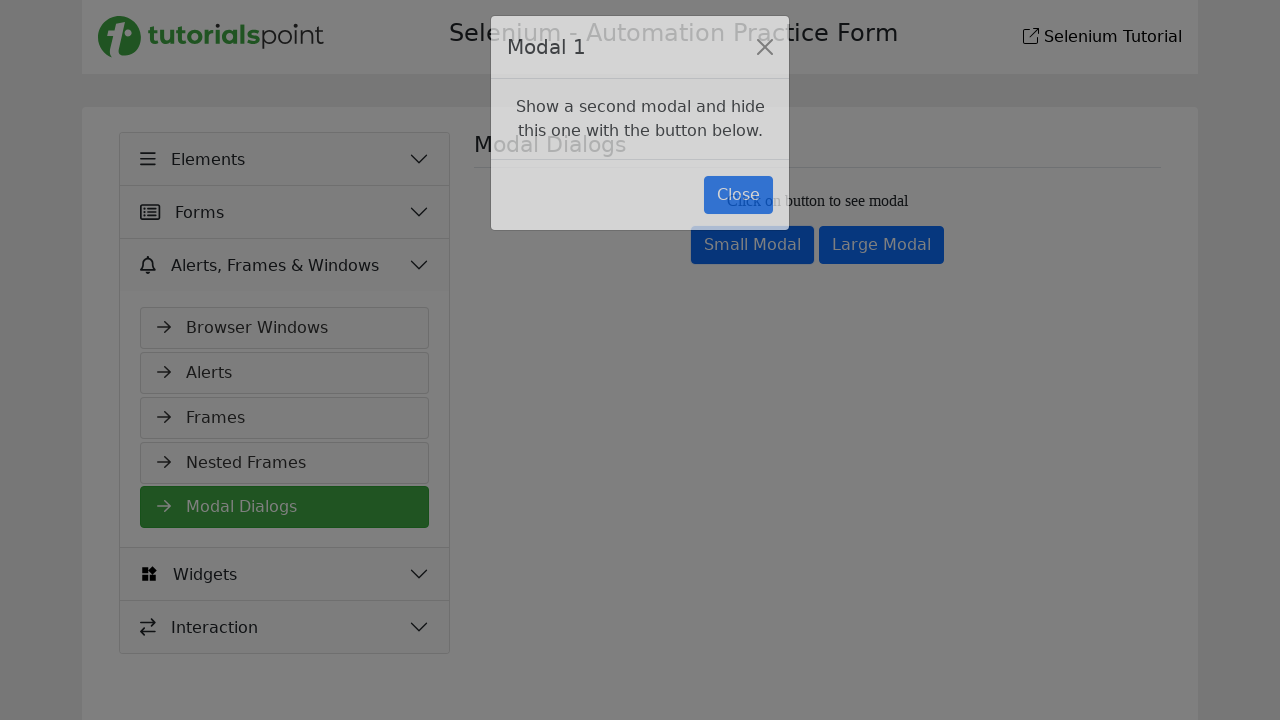

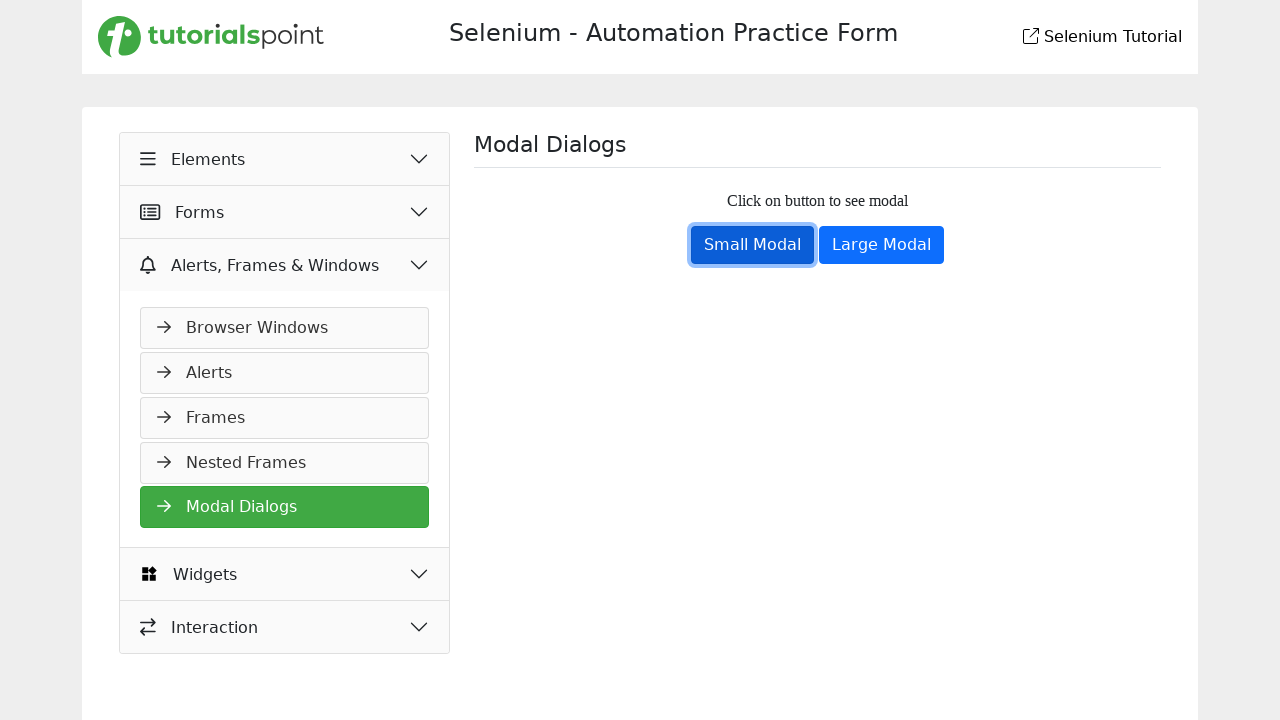